Tests A/B Testing page by clicking the A/B Testing link and verifying the page heading and description text are displayed correctly.

Starting URL: http://the-internet.herokuapp.com/

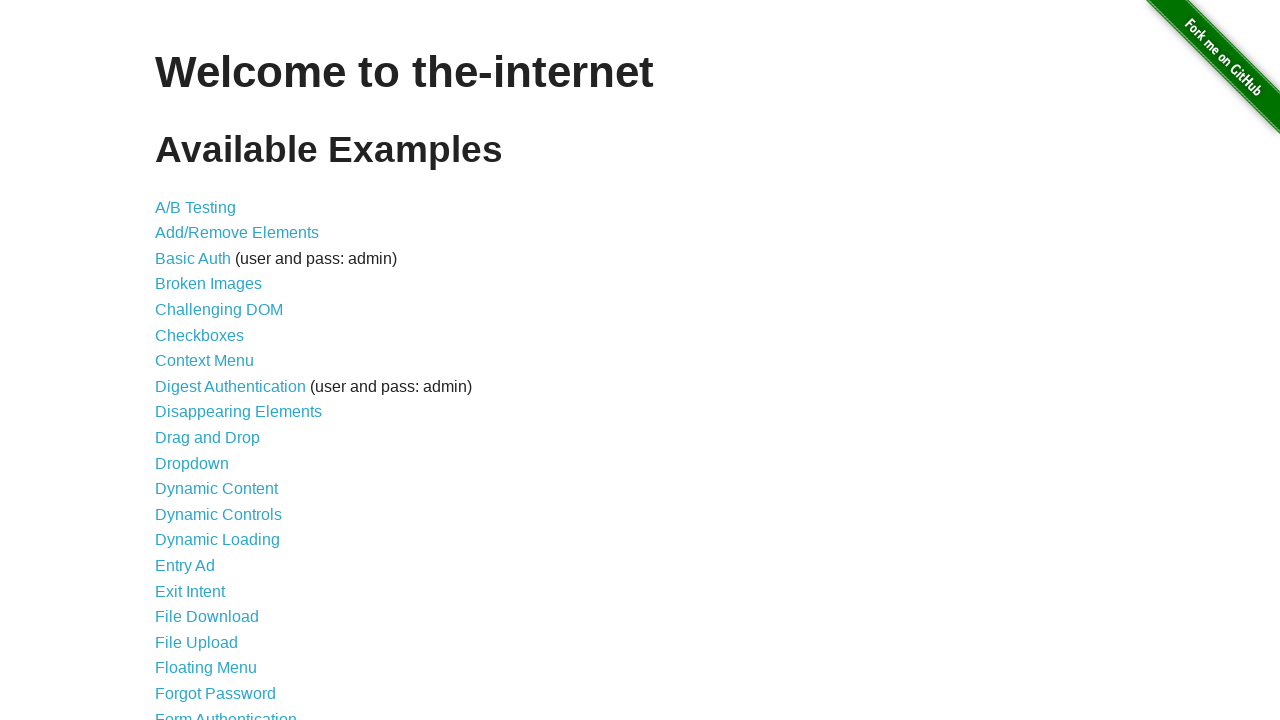

Clicked on A/B Testing link at (196, 207) on text=A/B Testing
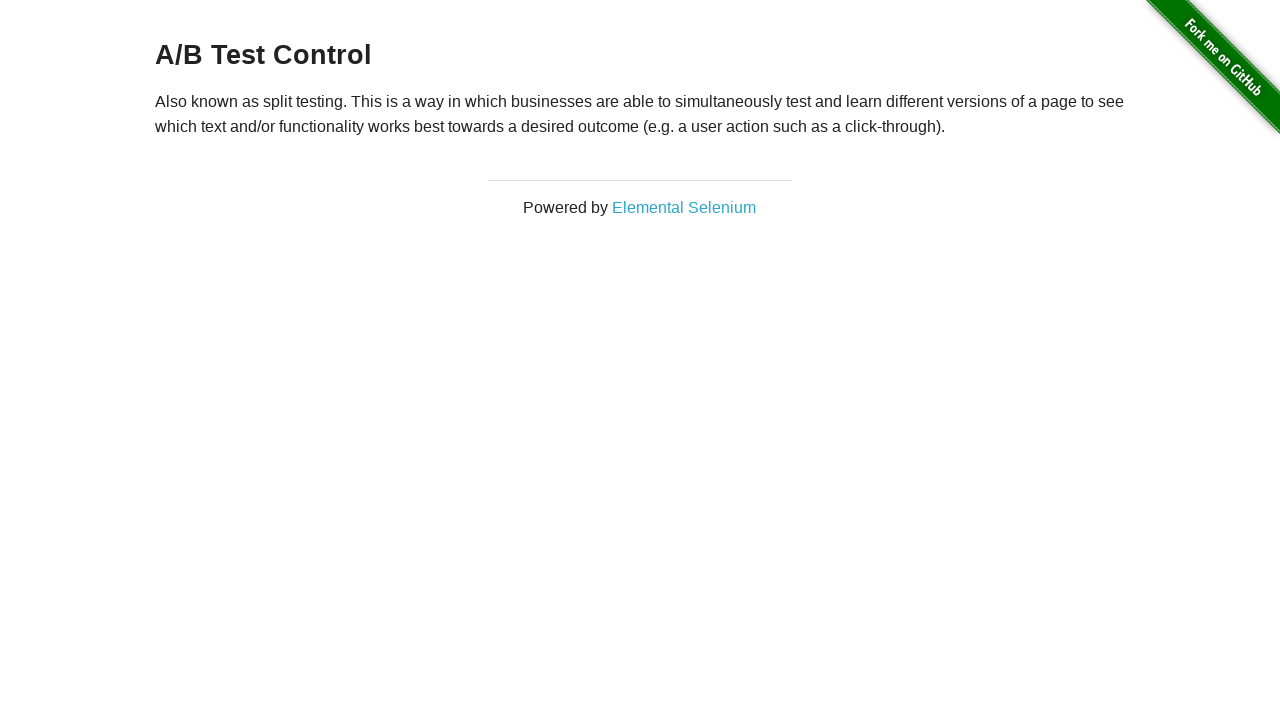

A/B Testing page heading (h3) loaded
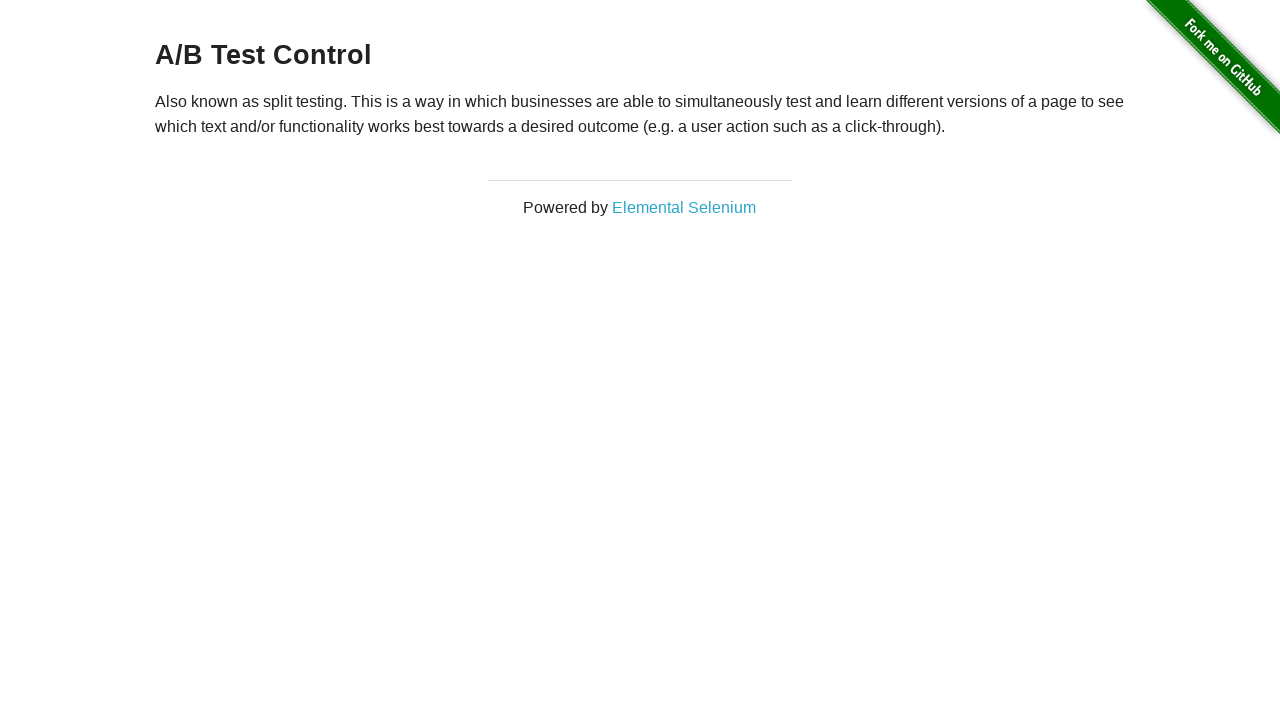

A/B Testing page description text (p) loaded
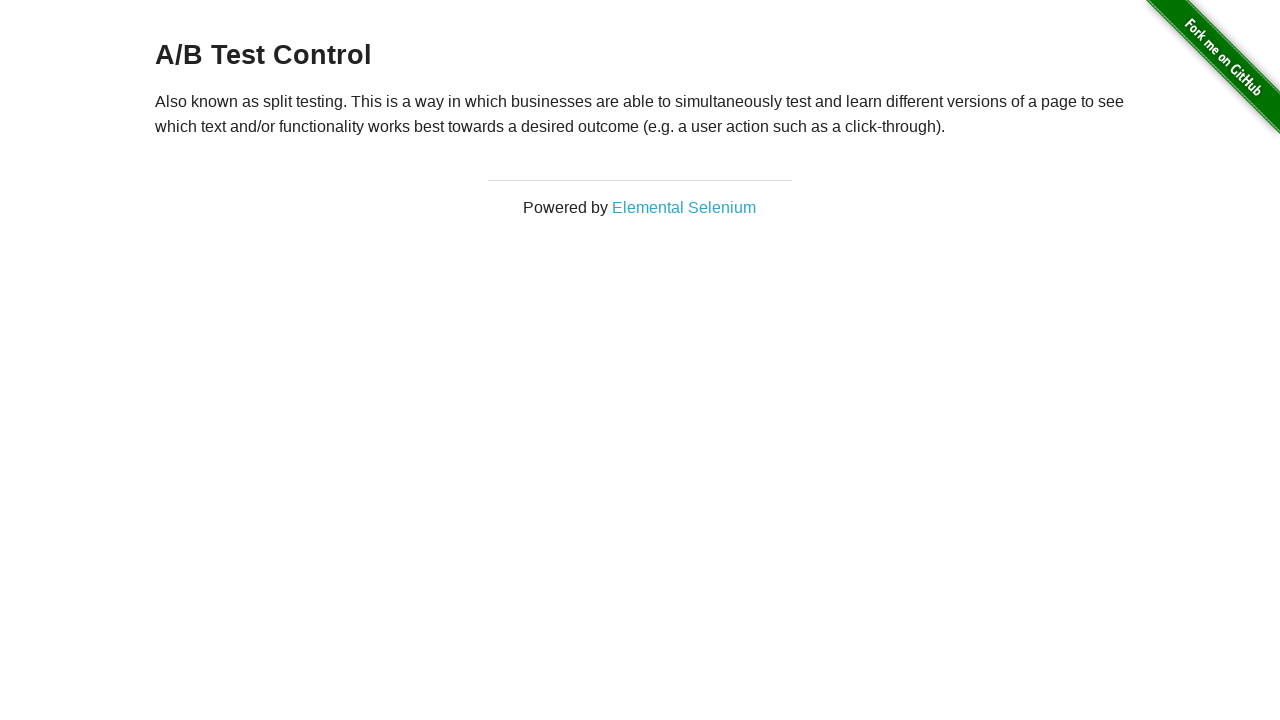

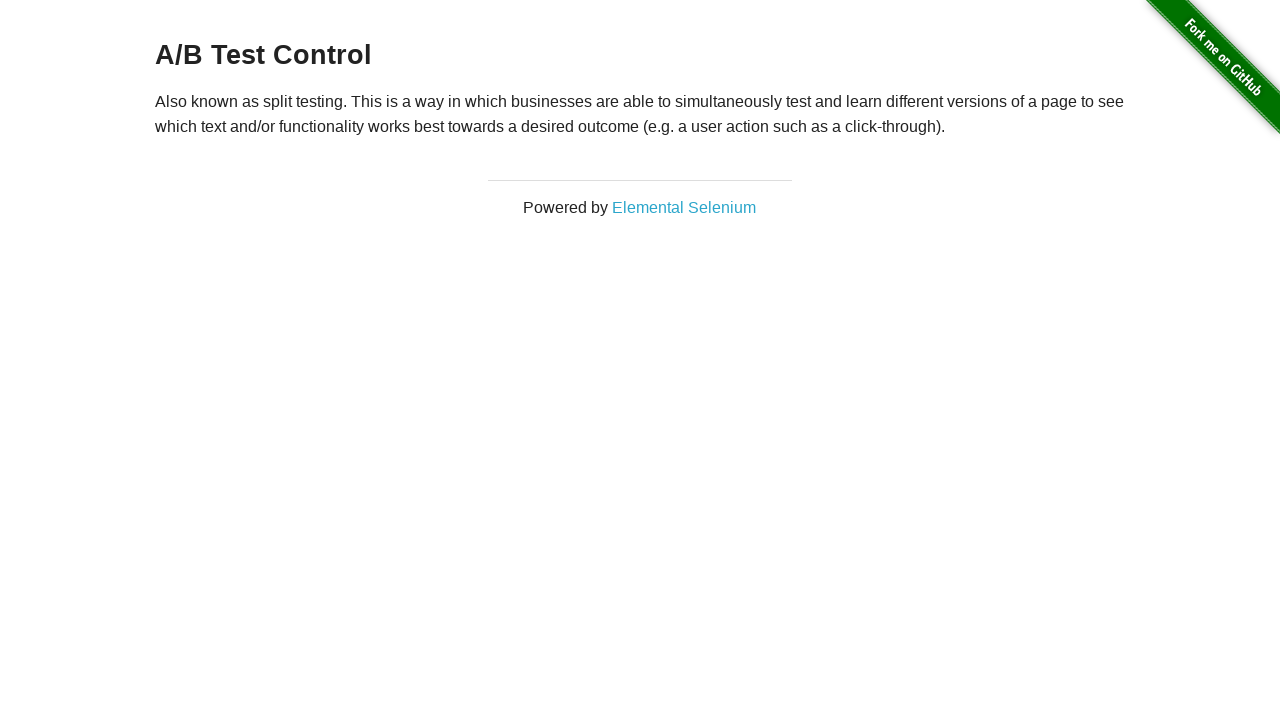